Tests clicking on a collapsible section to expand it, waiting for a link to become clickable, clicking the link, and verifying navigation to the about page.

Starting URL: https://eviltester.github.io/synchole/collapseable.html

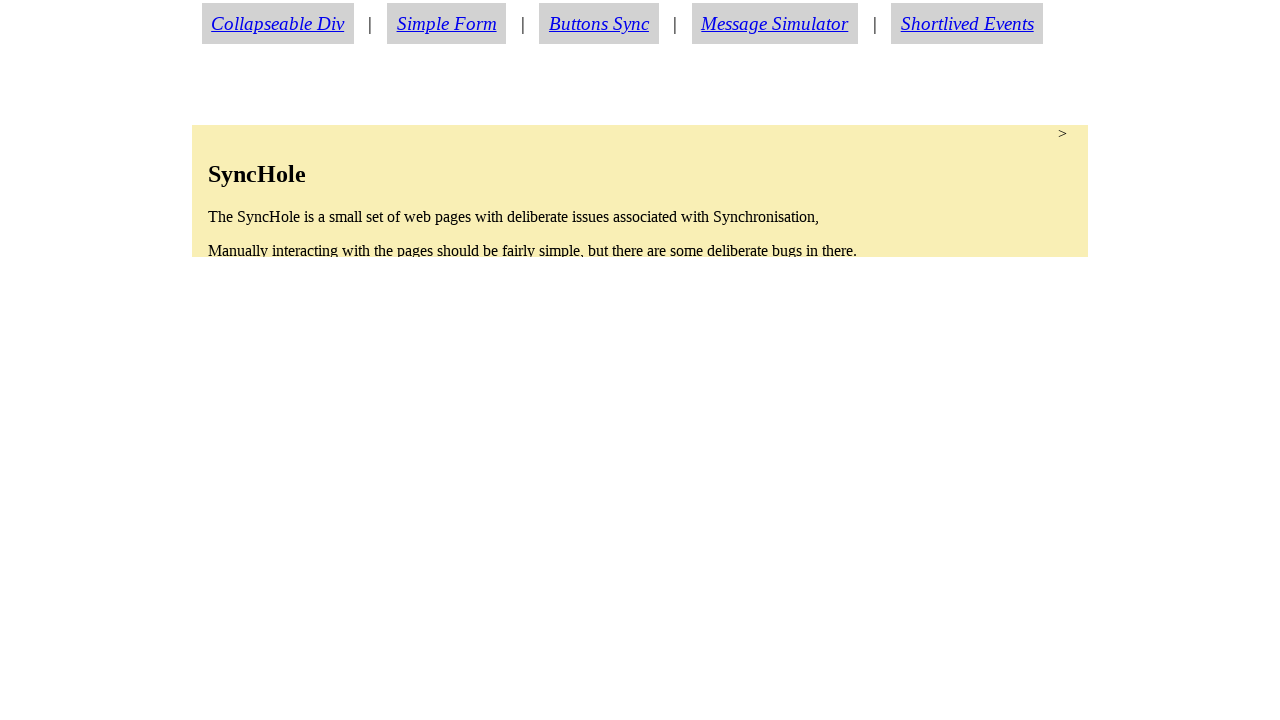

Clicked on collapsible section to expand it at (640, 191) on section.condense
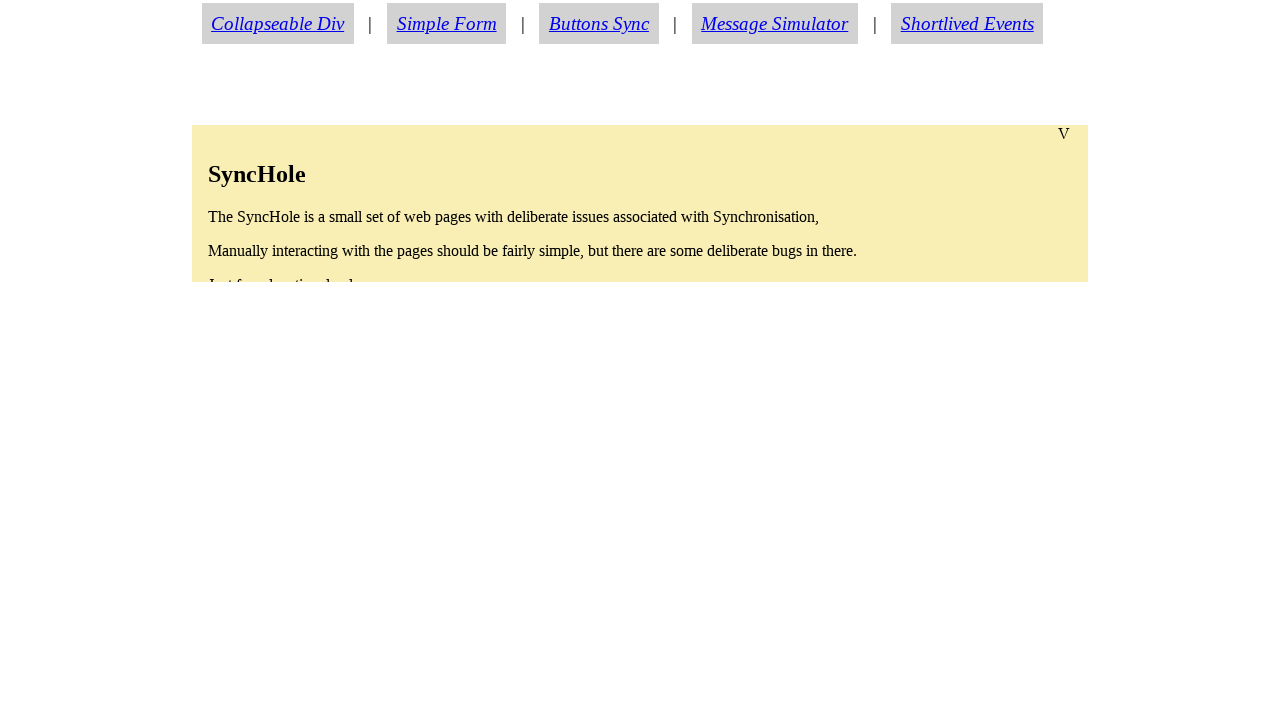

About link became visible after expanding collapsible section
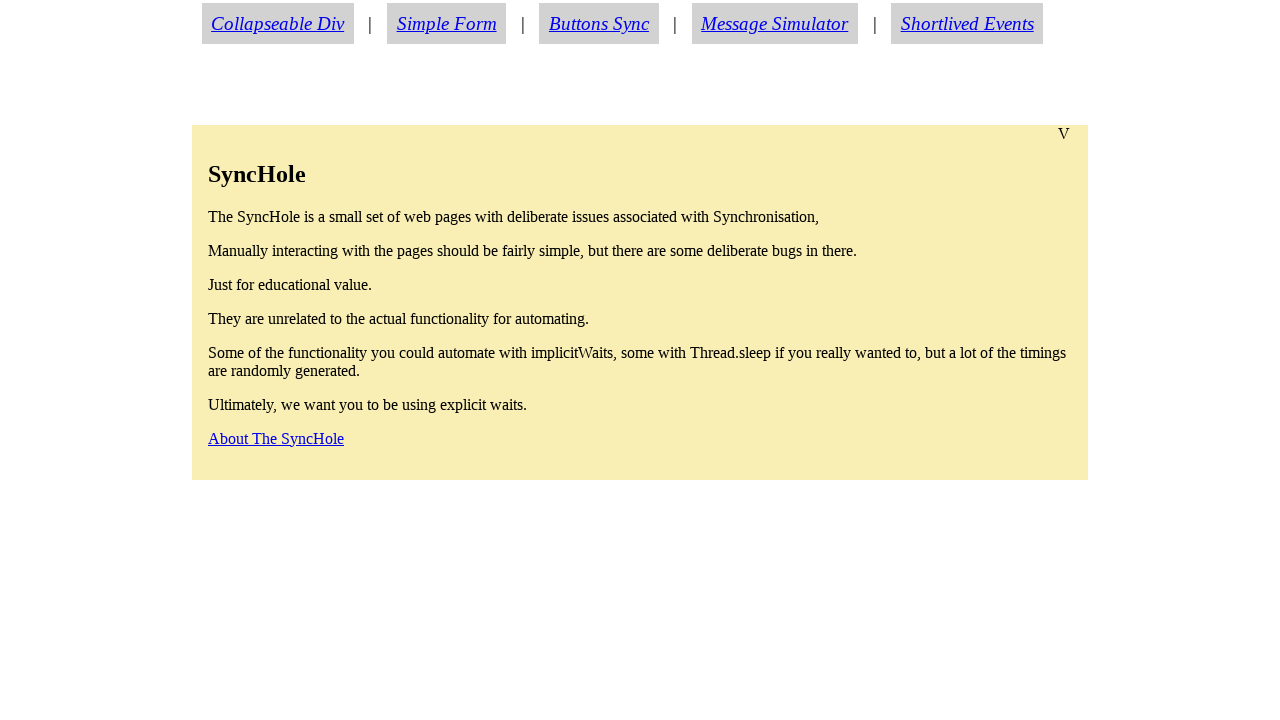

Clicked on about link at (276, 438) on a#aboutlink
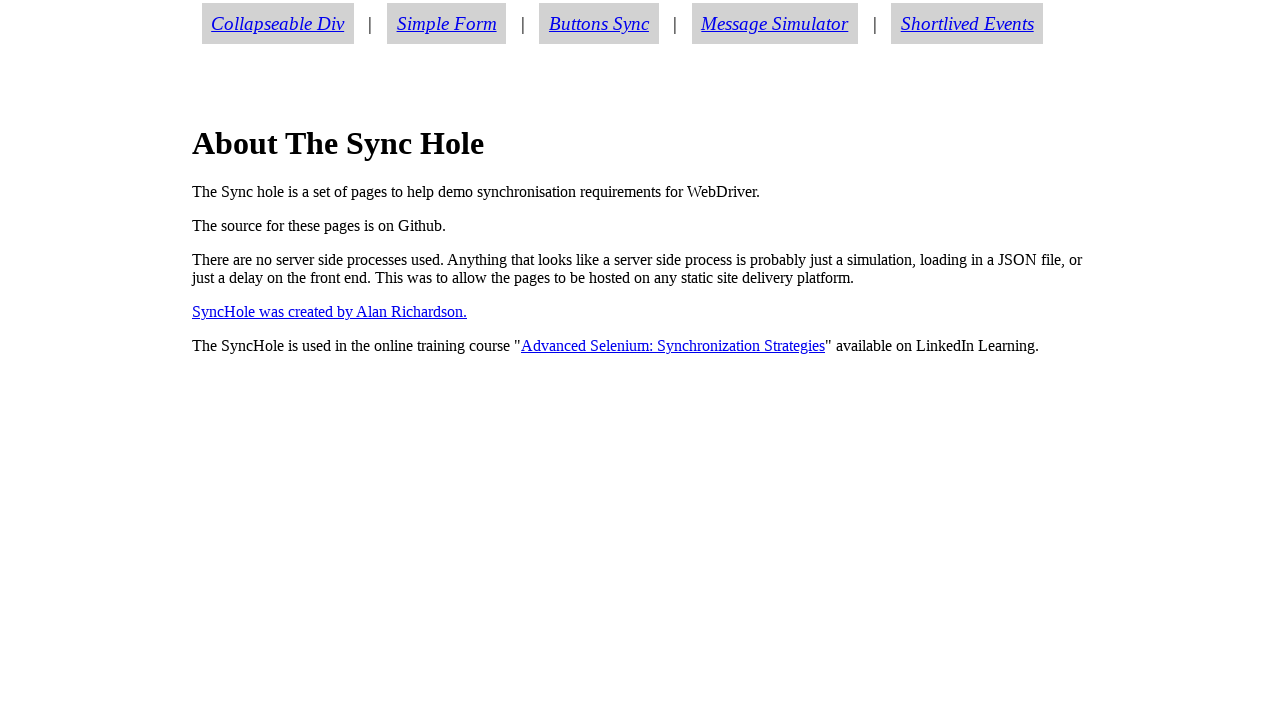

Successfully navigated to about page
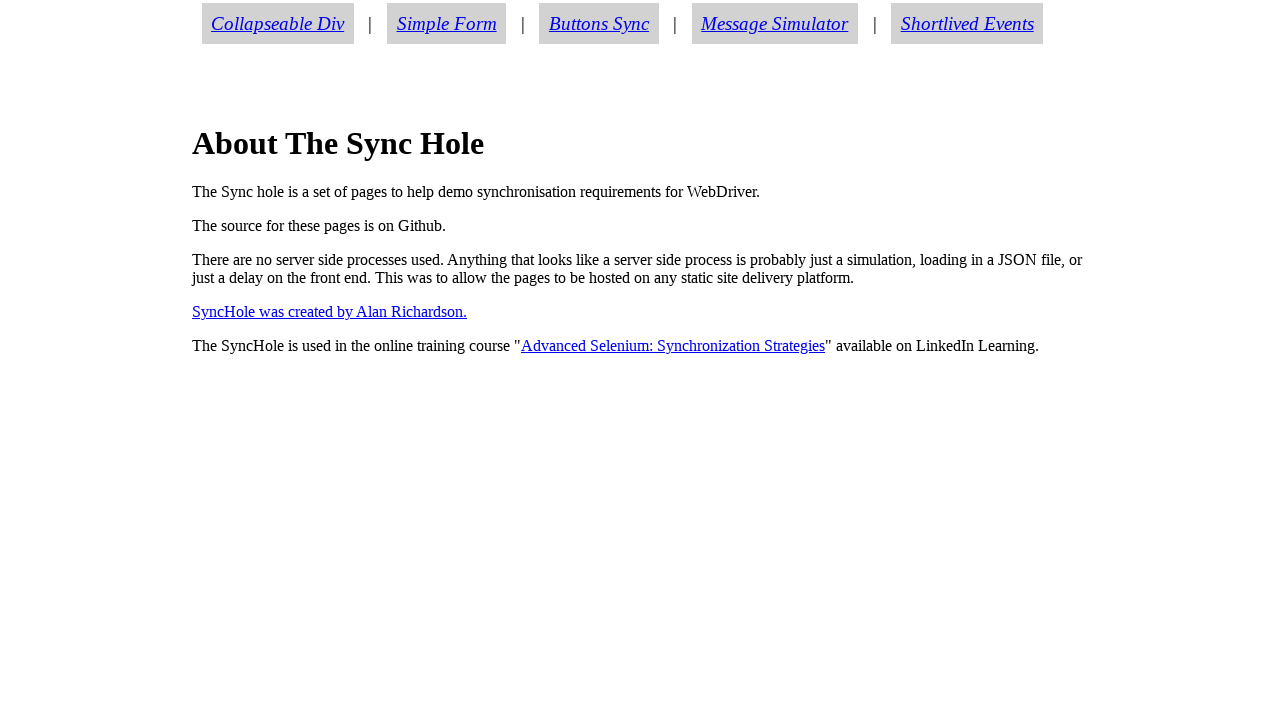

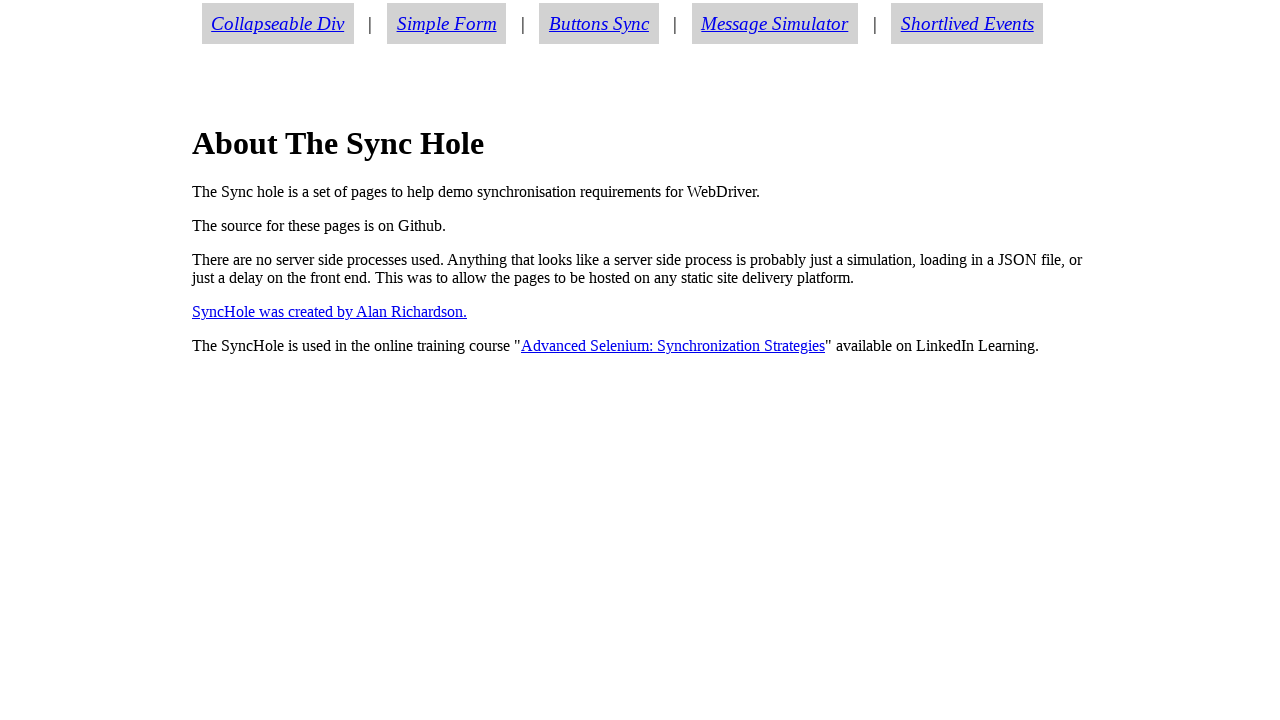